Tests that the toggle all checkbox updates its state when individual items are completed or cleared.

Starting URL: https://demo.playwright.dev/todomvc

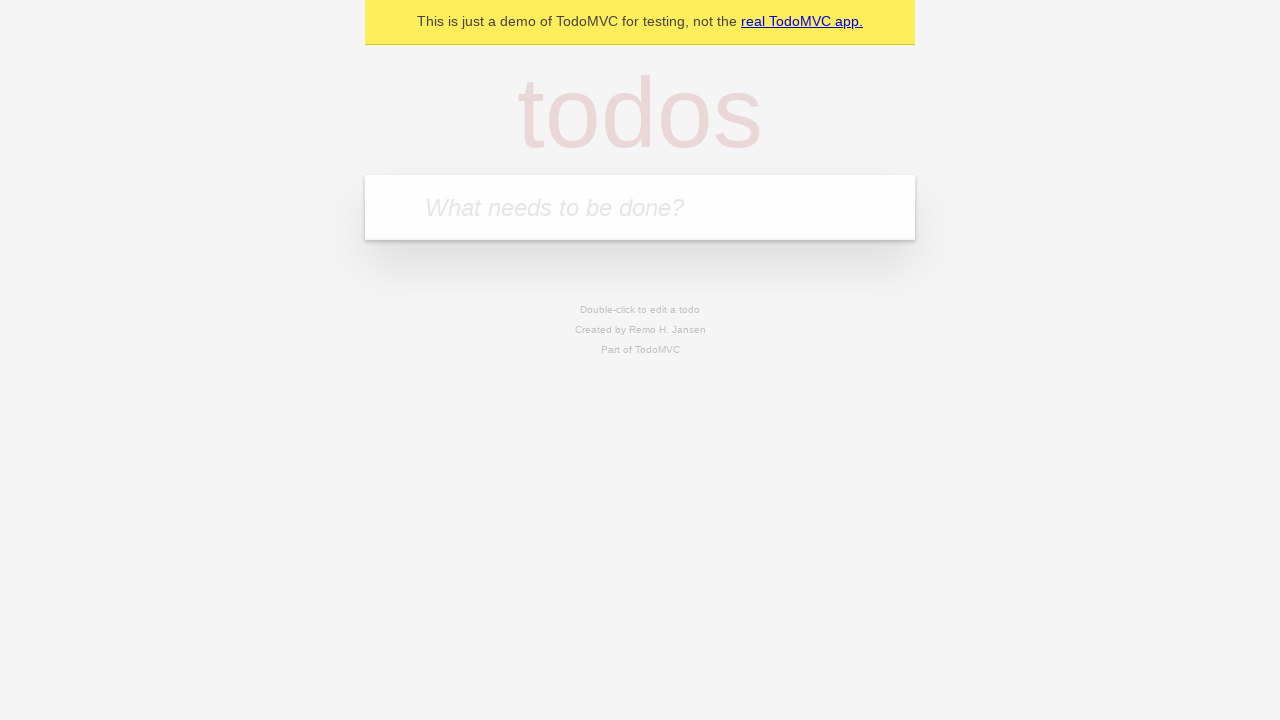

Filled todo input with 'buy some cheese' on internal:attr=[placeholder="What needs to be done?"i]
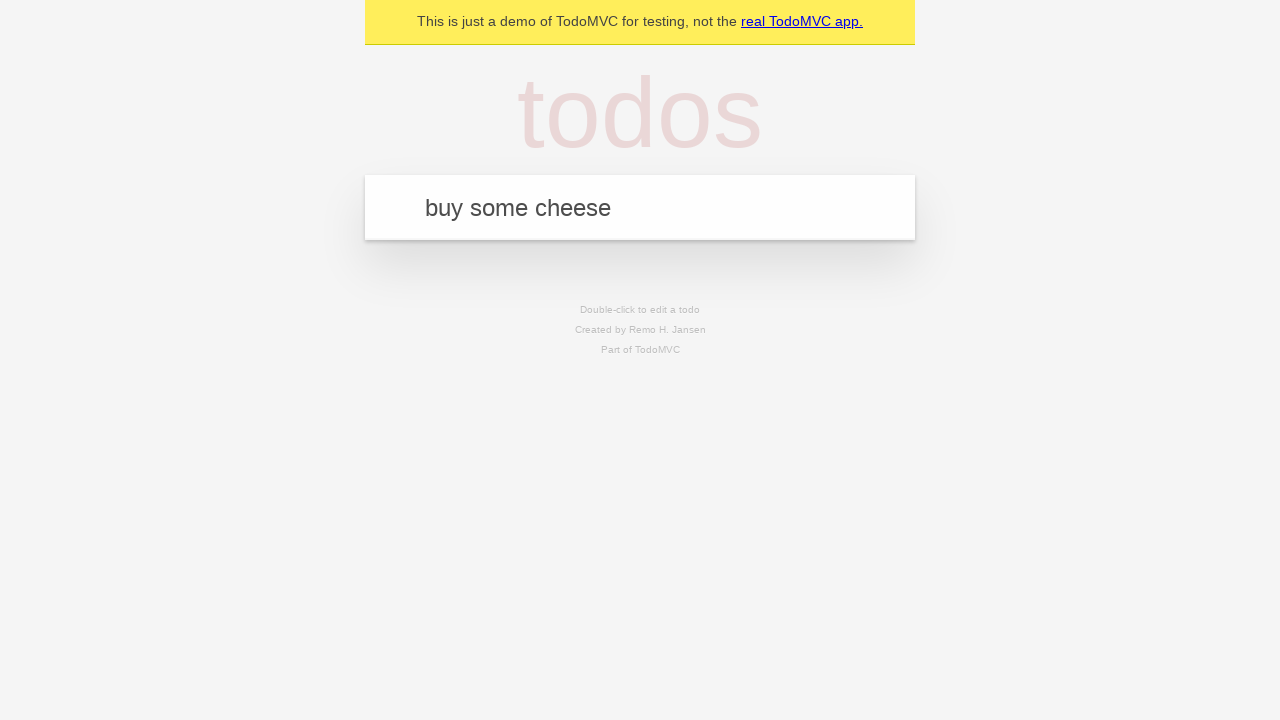

Pressed Enter to create todo 'buy some cheese' on internal:attr=[placeholder="What needs to be done?"i]
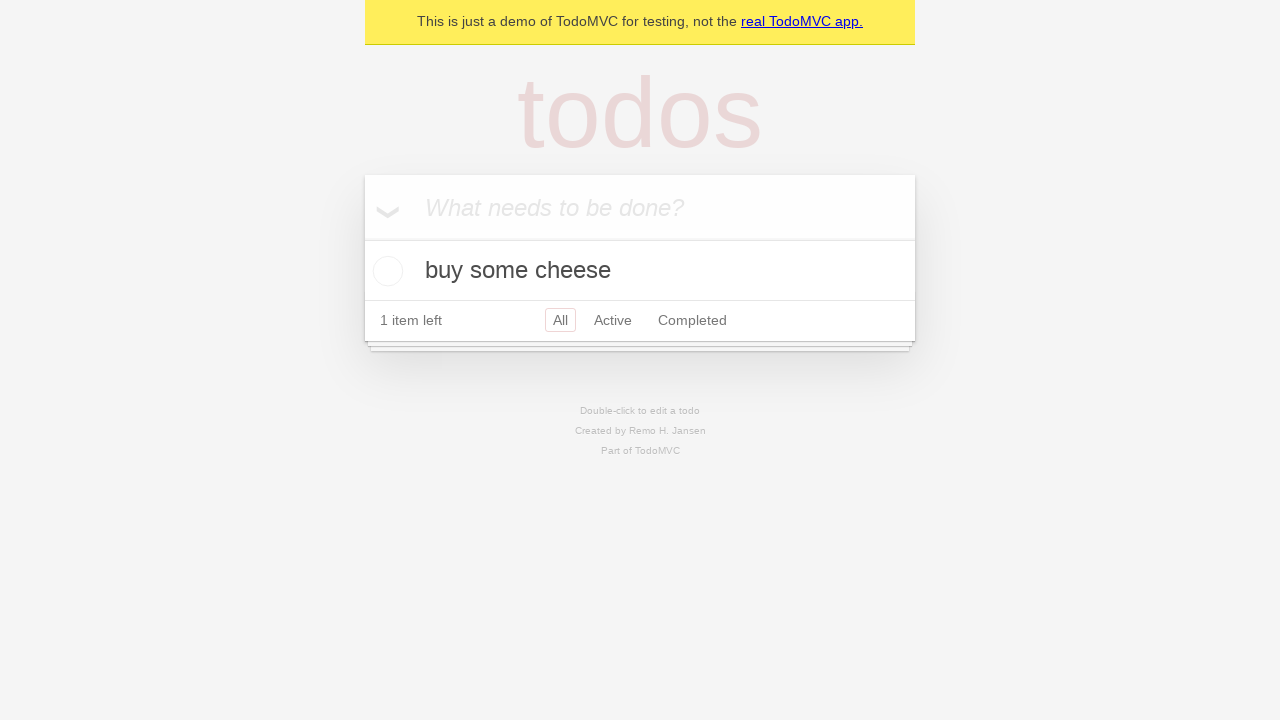

Filled todo input with 'feed the cat' on internal:attr=[placeholder="What needs to be done?"i]
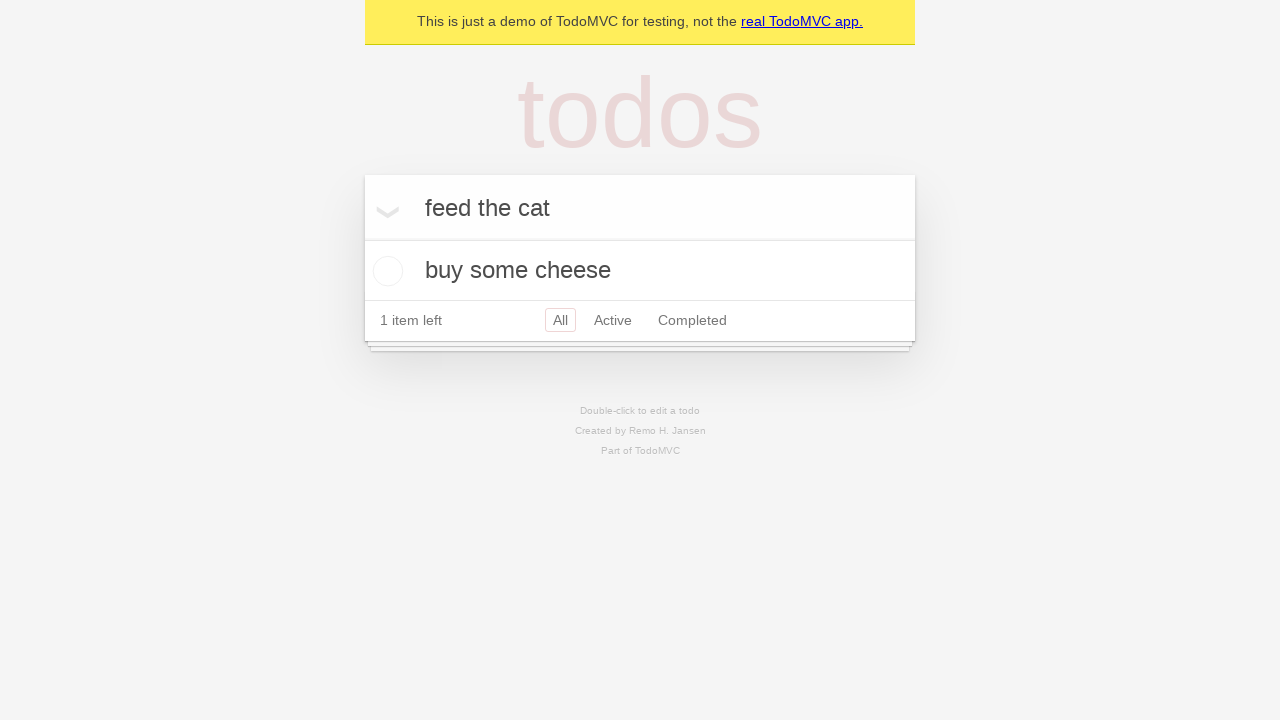

Pressed Enter to create todo 'feed the cat' on internal:attr=[placeholder="What needs to be done?"i]
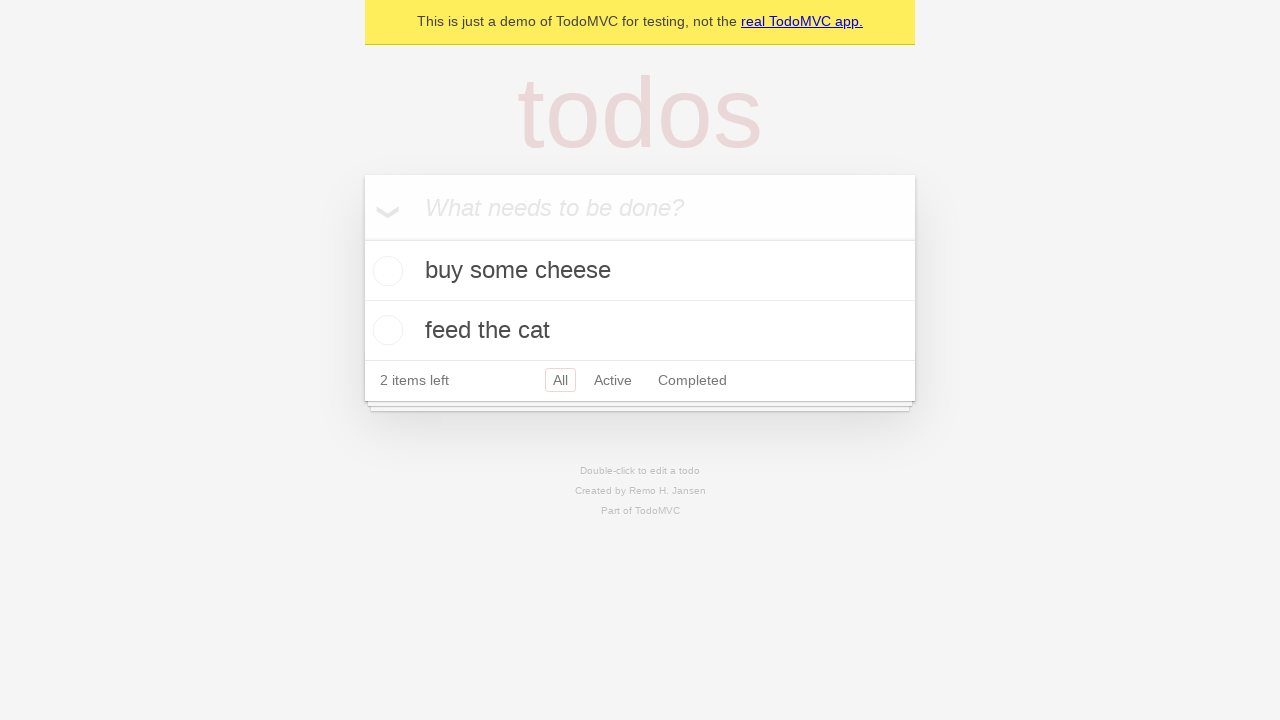

Filled todo input with 'book a doctors appointment' on internal:attr=[placeholder="What needs to be done?"i]
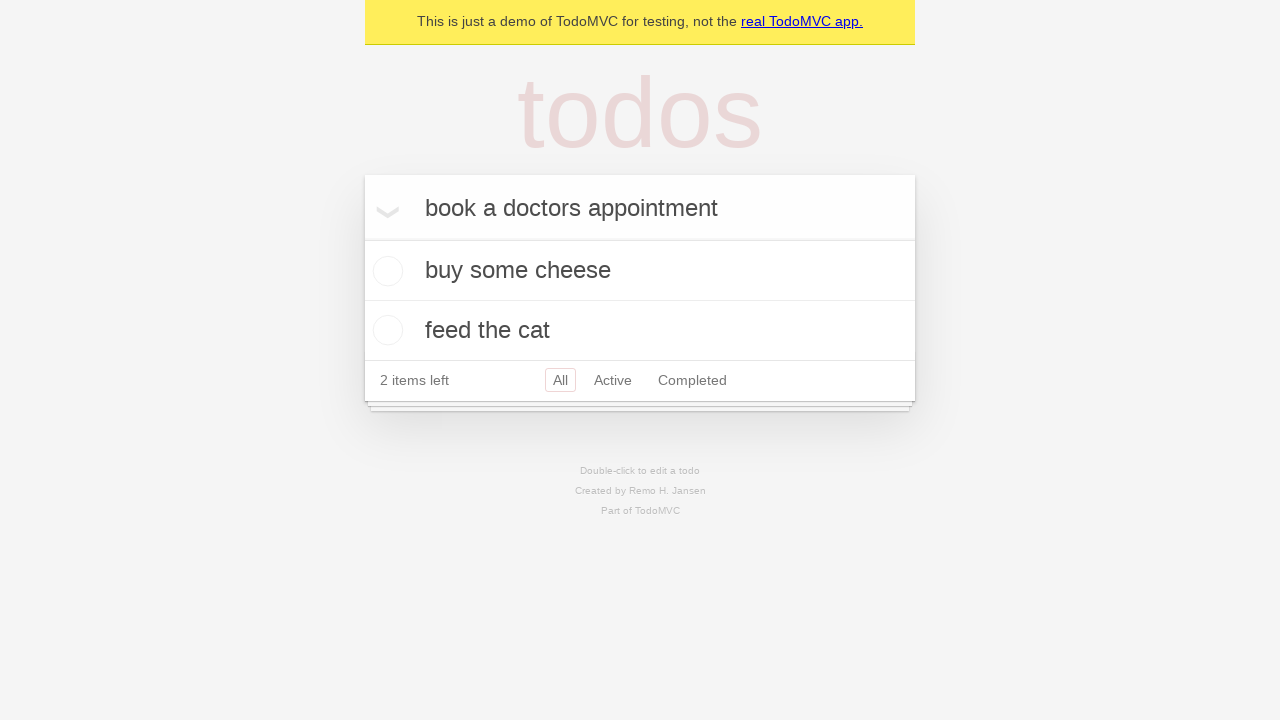

Pressed Enter to create todo 'book a doctors appointment' on internal:attr=[placeholder="What needs to be done?"i]
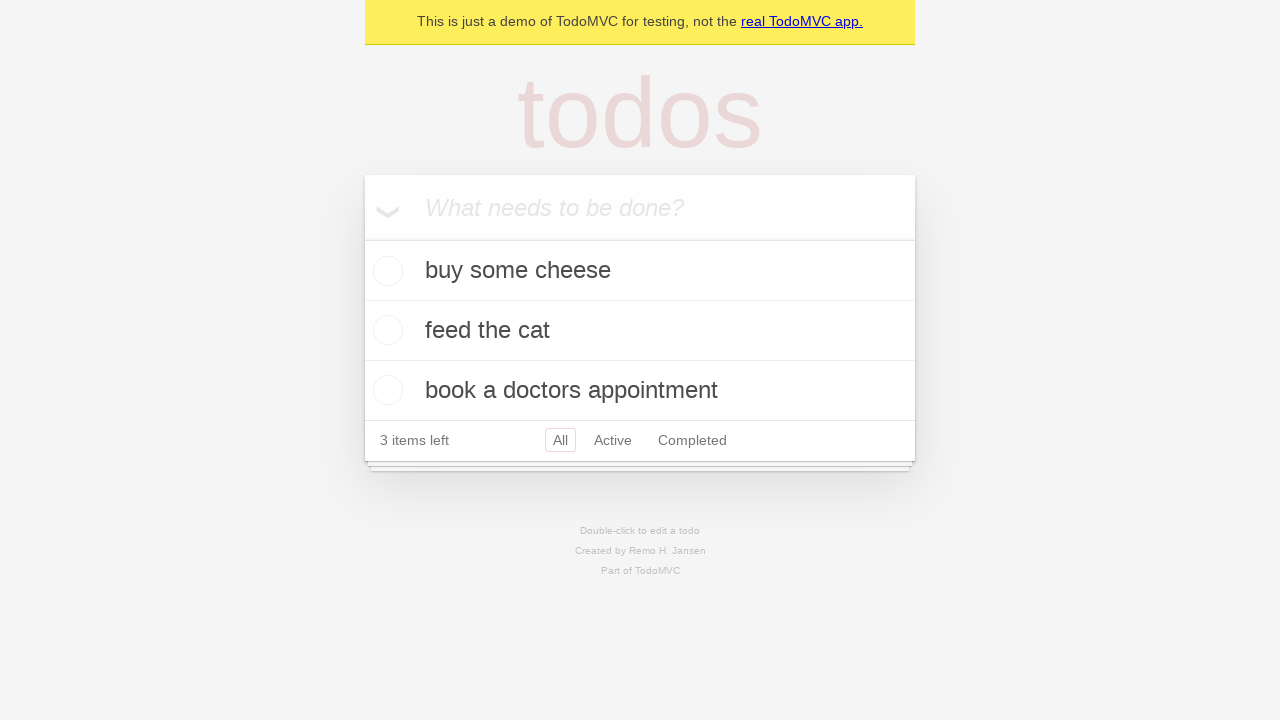

Waited for all 3 todos to be created in localStorage
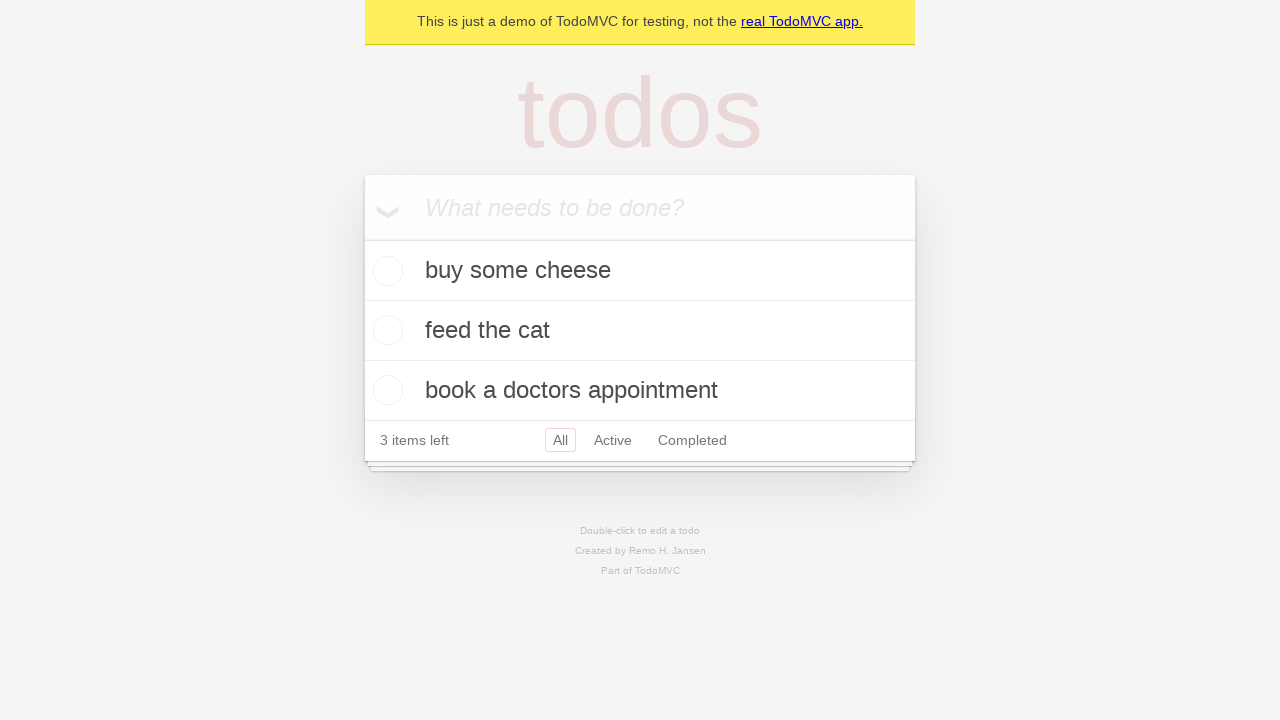

Checked the toggle all checkbox to mark all todos as complete at (362, 238) on internal:label="Mark all as complete"i
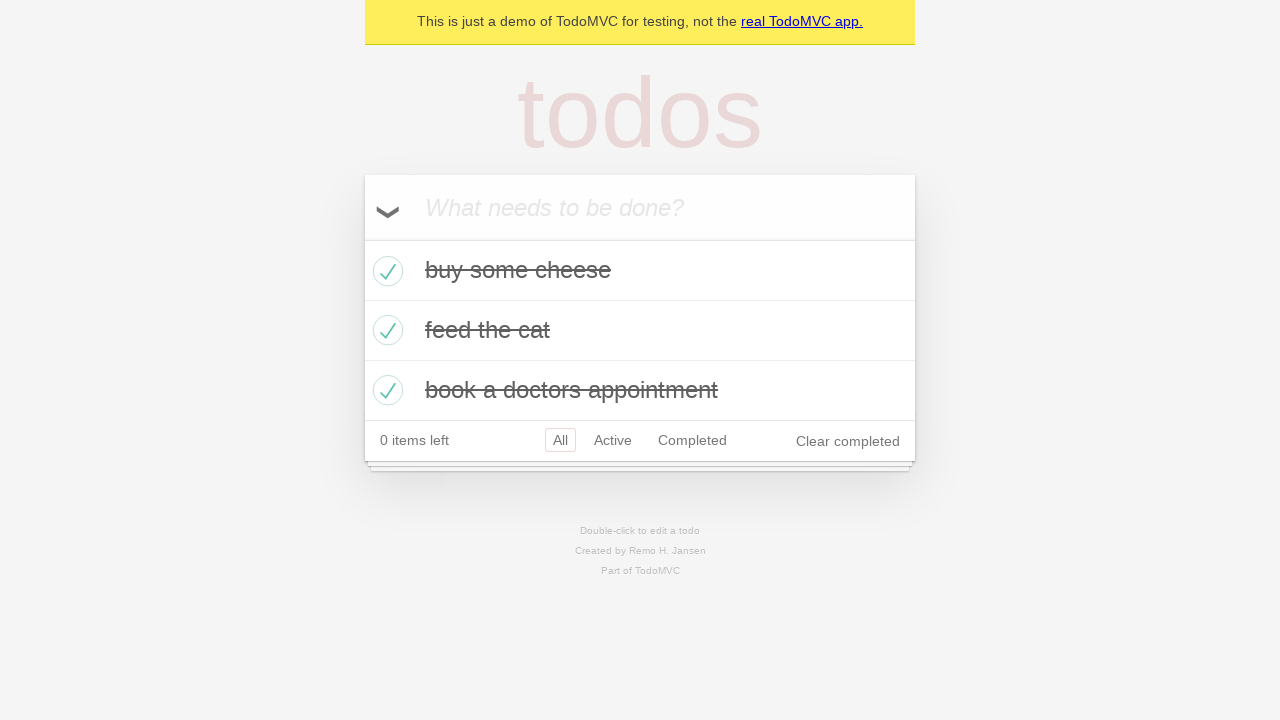

Waited for all 3 todos to be marked as completed
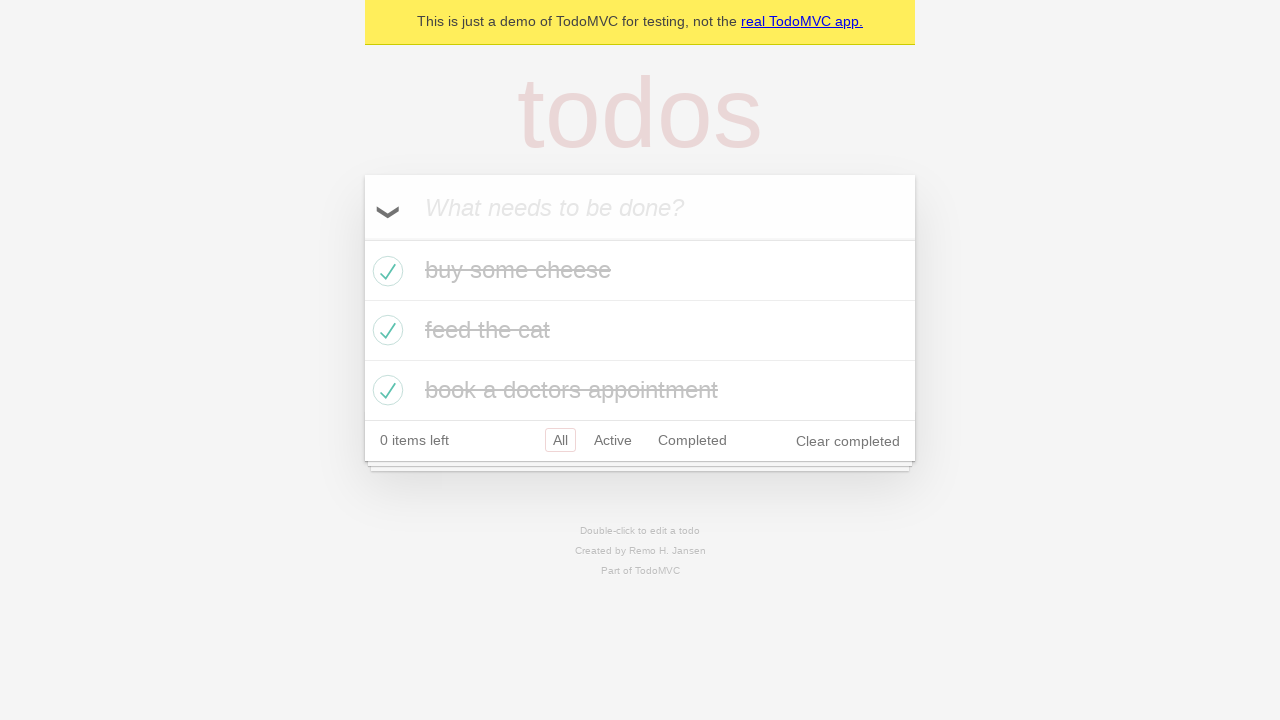

Unchecked the first todo item at (385, 271) on internal:testid=[data-testid="todo-item"s] >> nth=0 >> internal:role=checkbox
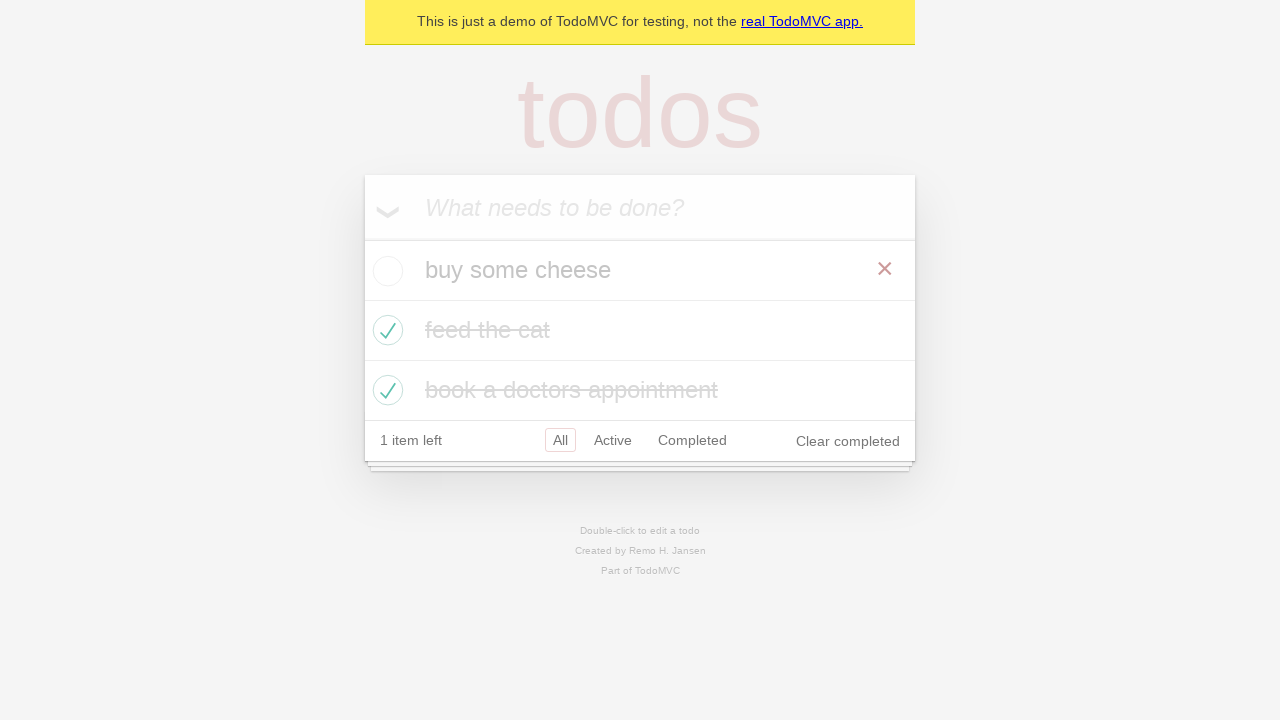

Re-checked the first todo item at (385, 271) on internal:testid=[data-testid="todo-item"s] >> nth=0 >> internal:role=checkbox
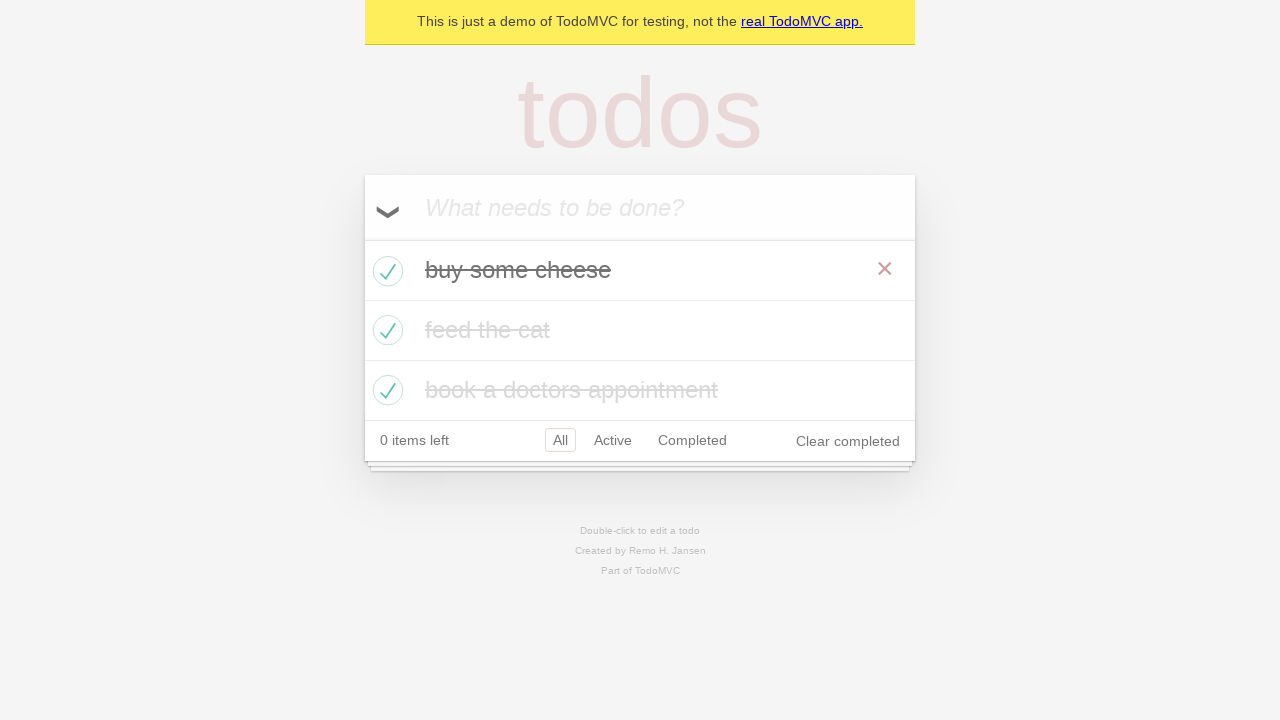

Waited for all todos to be completed again after re-checking first todo
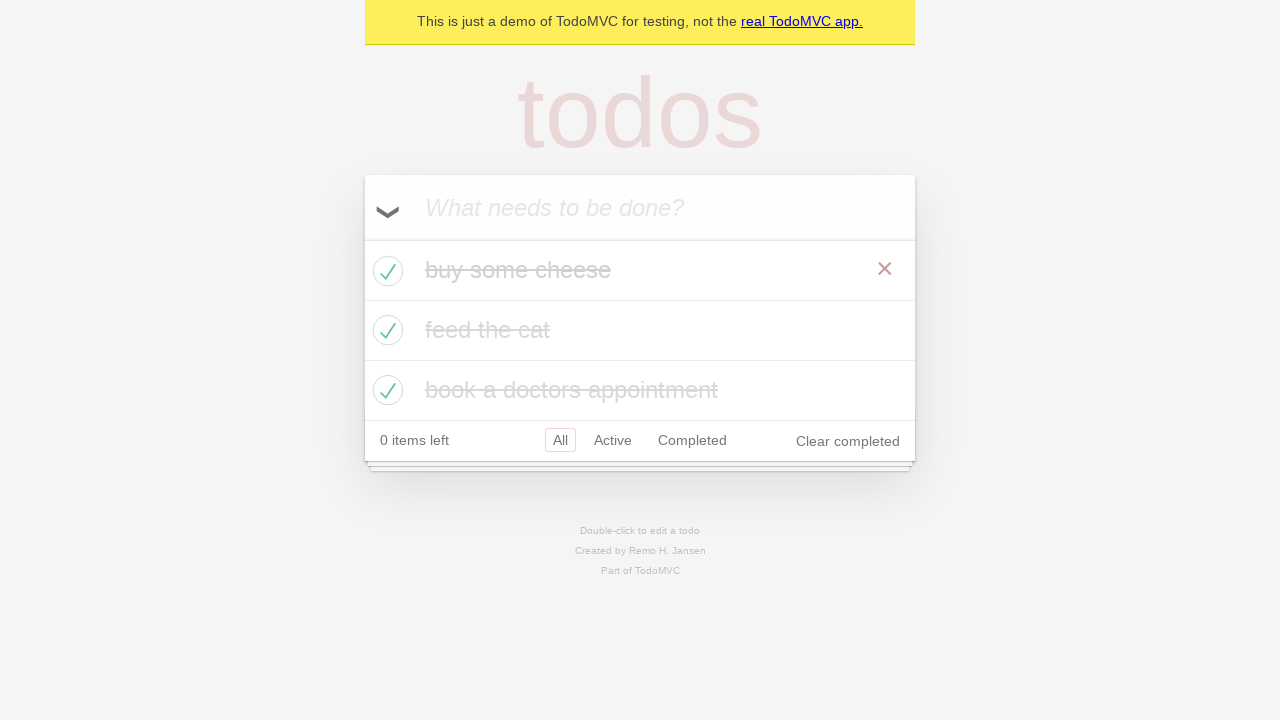

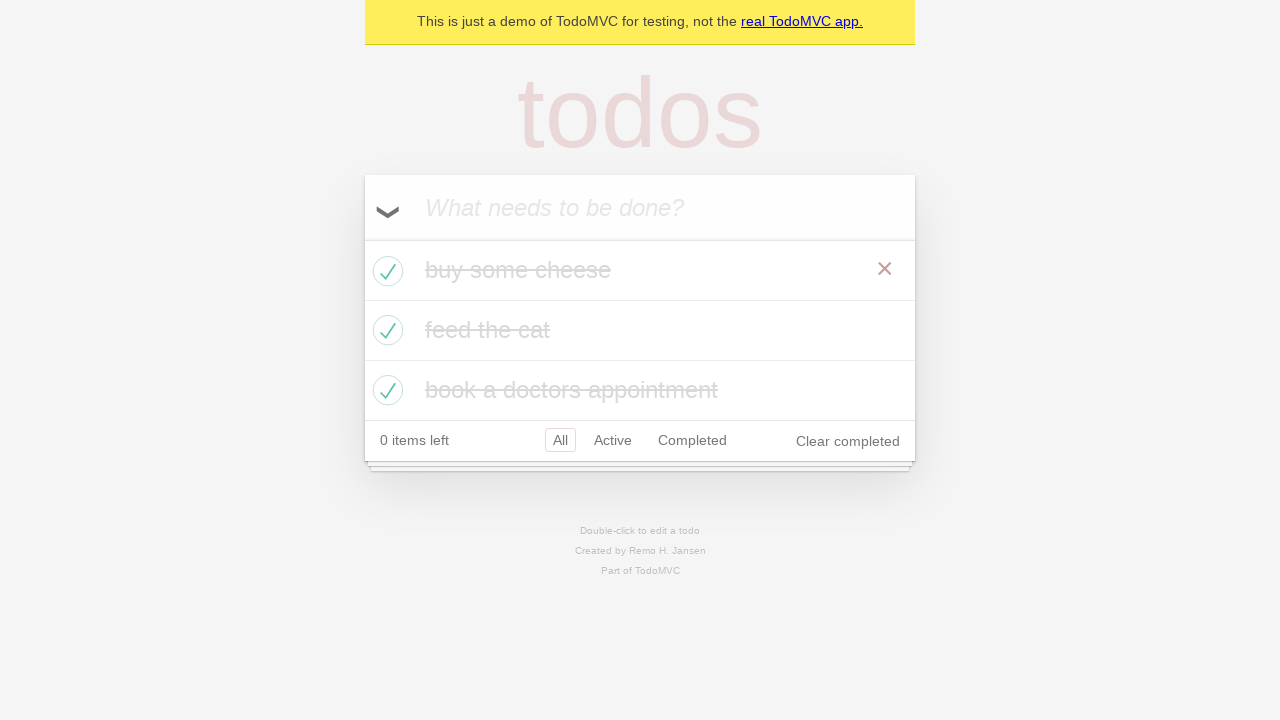